Tests locked user scenario by attempting to login with a locked account and verifying the lockout error message

Starting URL: https://www.saucedemo.com/

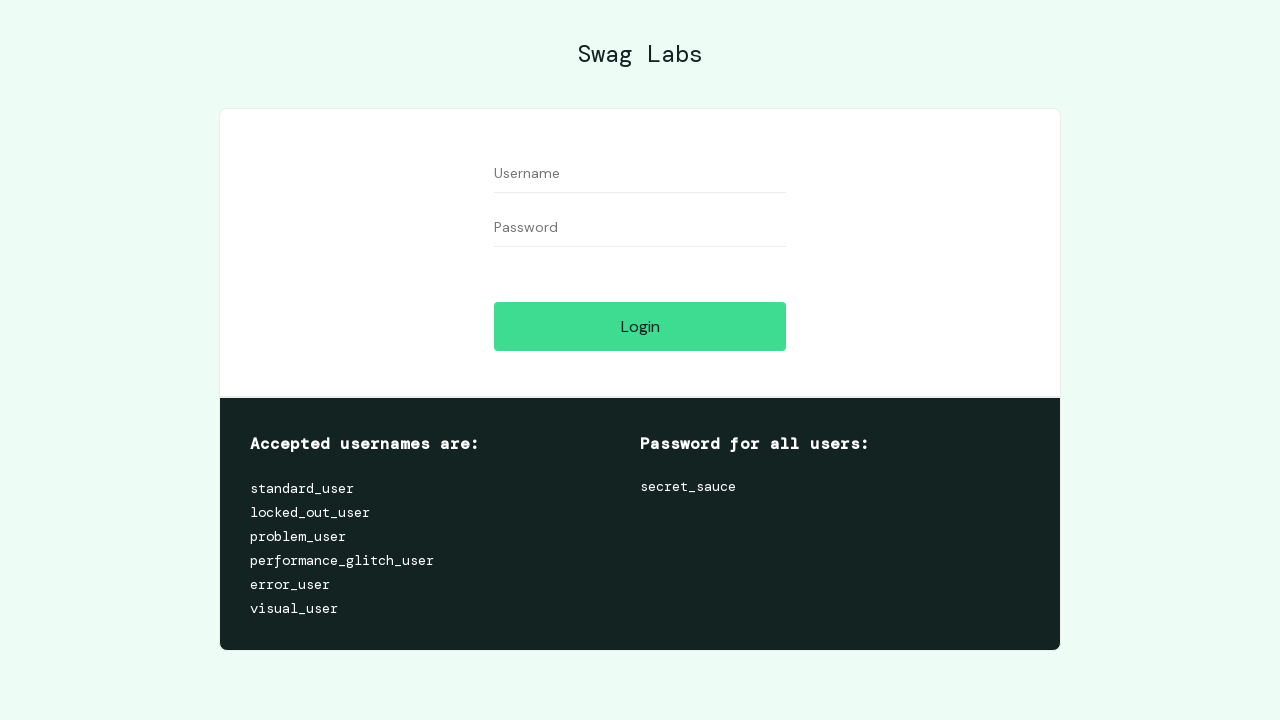

Filled username field with 'locked_out_user' on #user-name
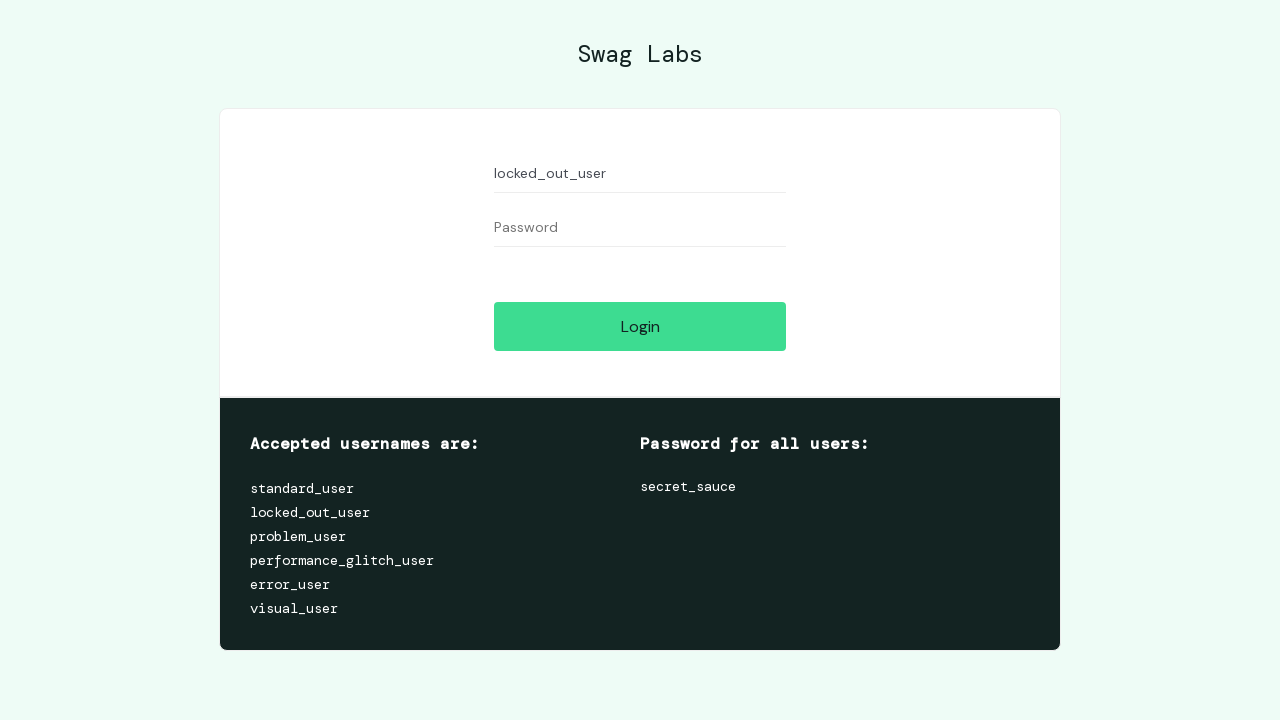

Filled password field with 'secret_sauce' on #password
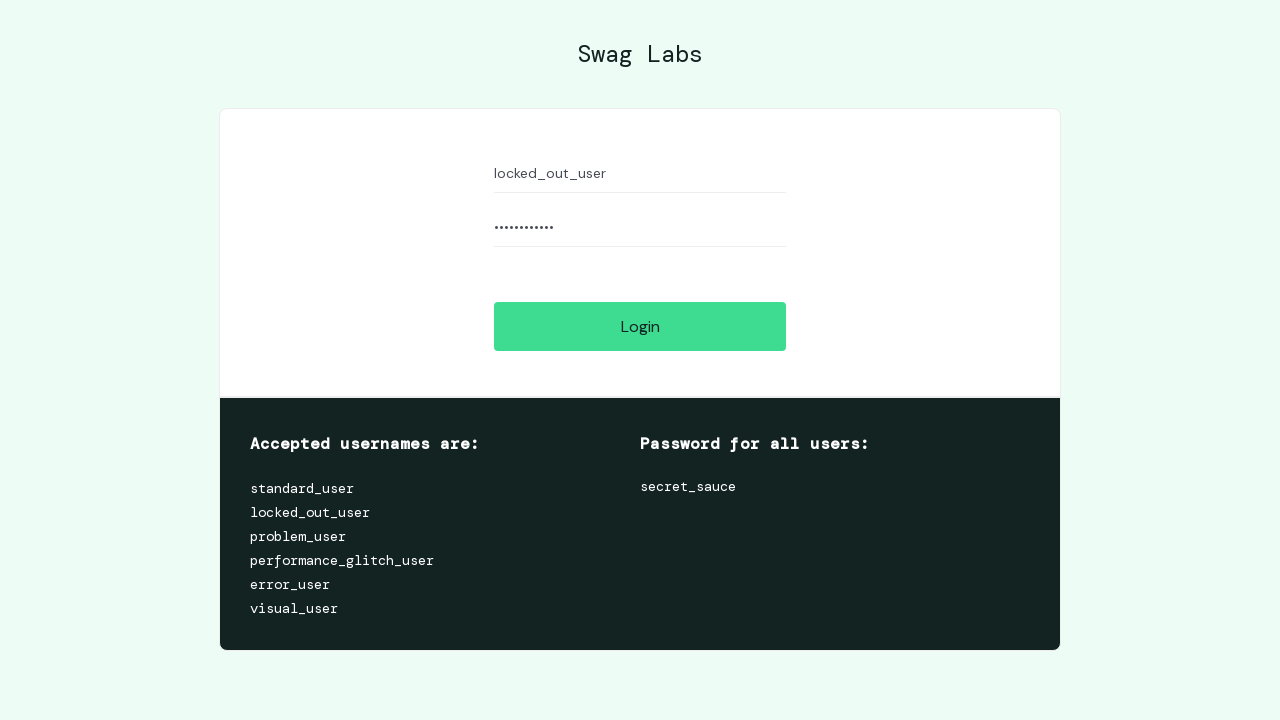

Clicked login button to attempt authentication with locked account at (640, 326) on #login-button
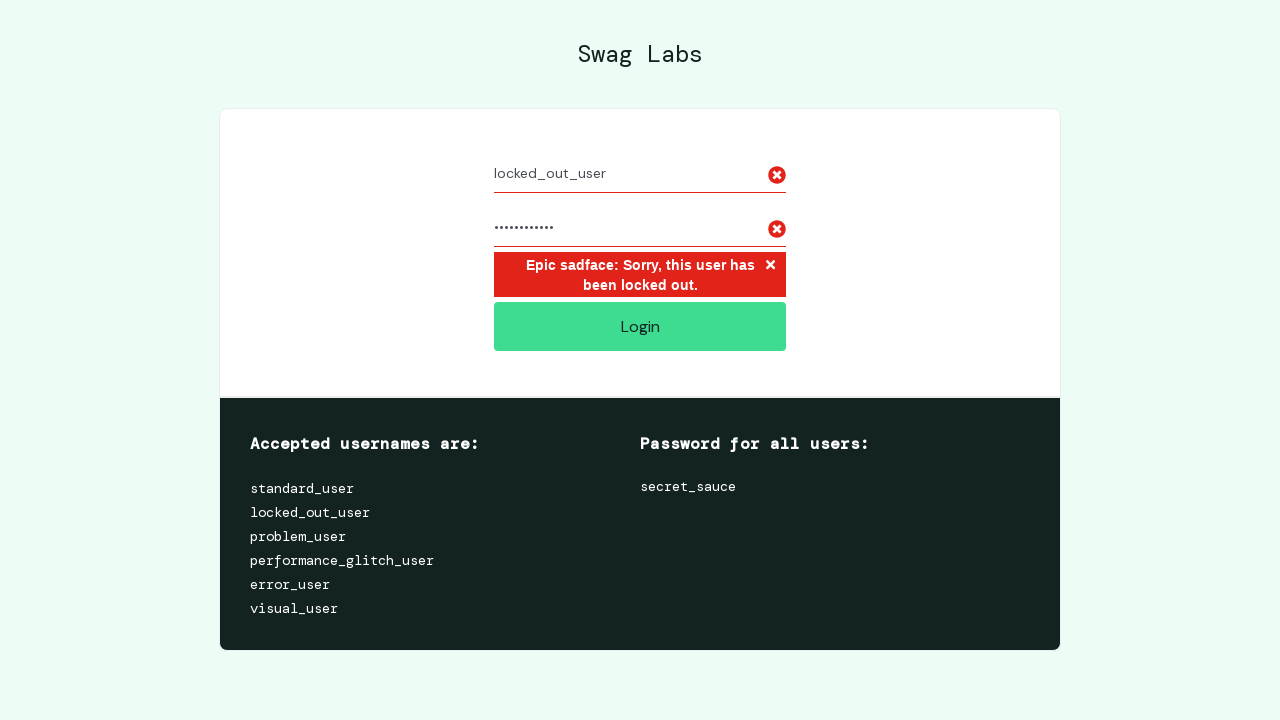

Verified locked user error message appeared
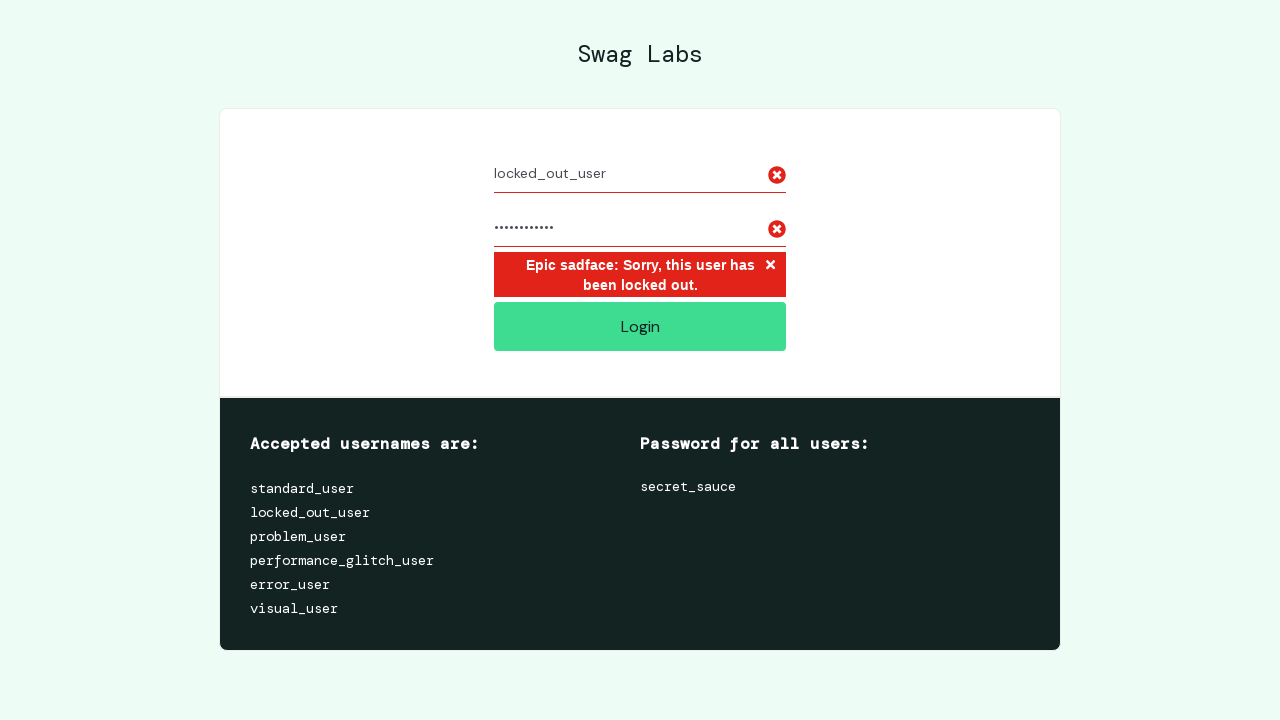

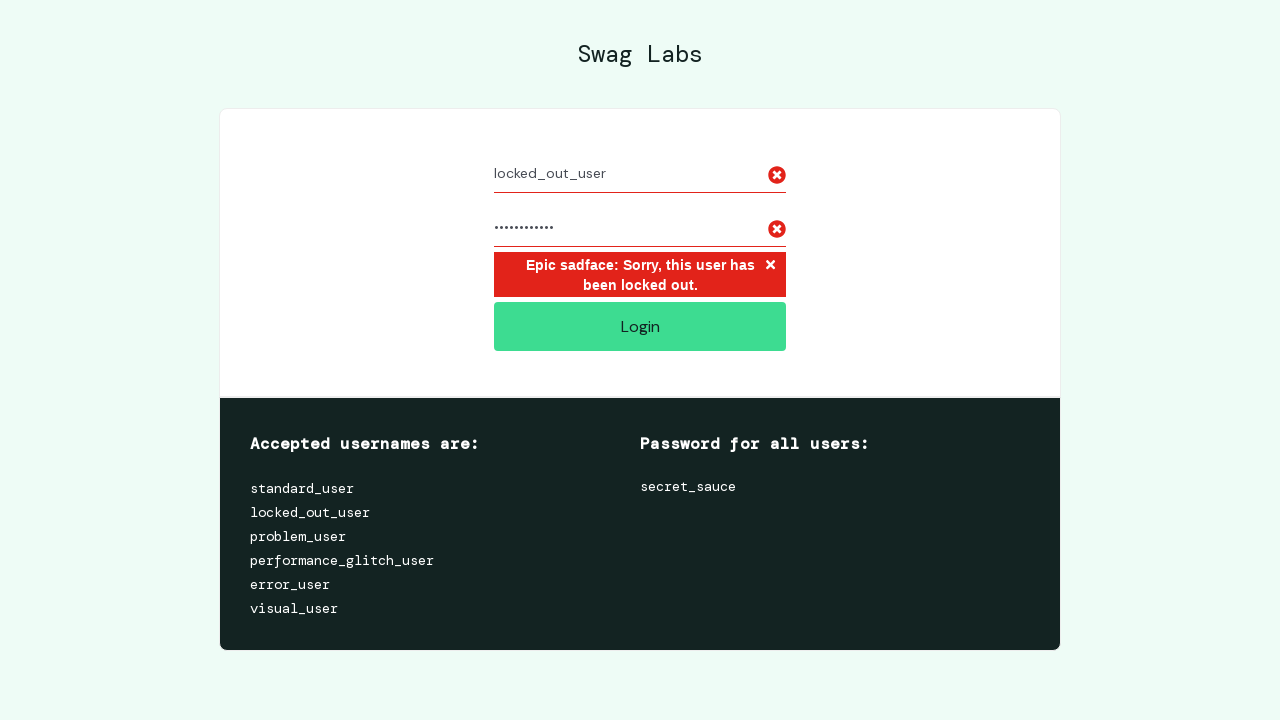